Tests triangle classification by entering invalid sides (1, 2, 1) and verifying it shows an error

Starting URL: https://testpages.eviltester.com/styled/apps/triangle/triangle001.html

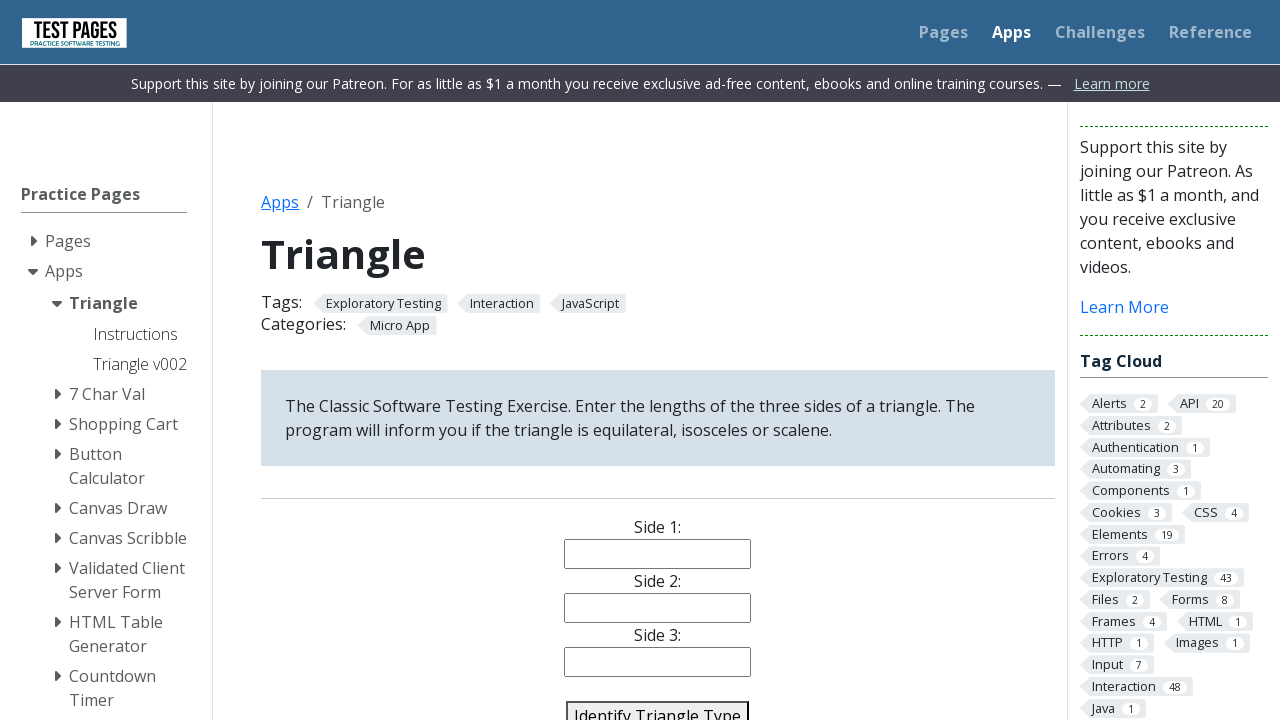

Filled side1 field with '1' on #side1
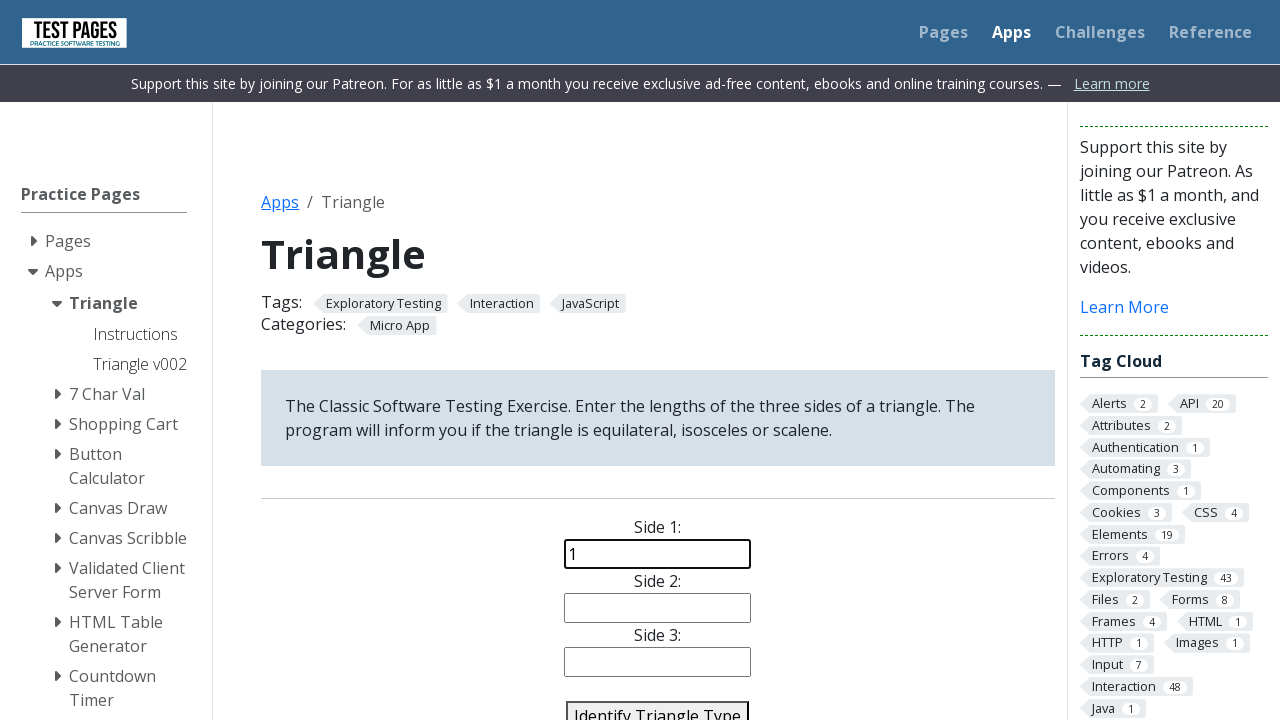

Filled side2 field with '2' on #side2
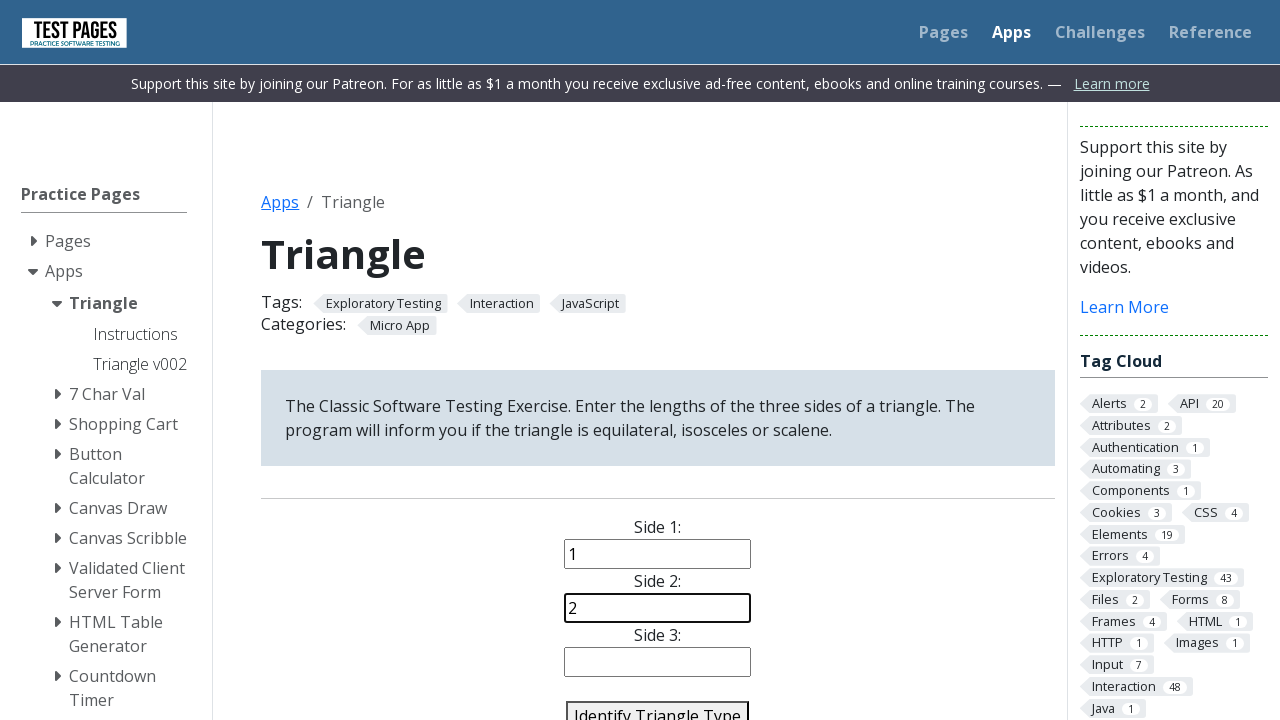

Filled side3 field with '1' to create invalid triangle on #side3
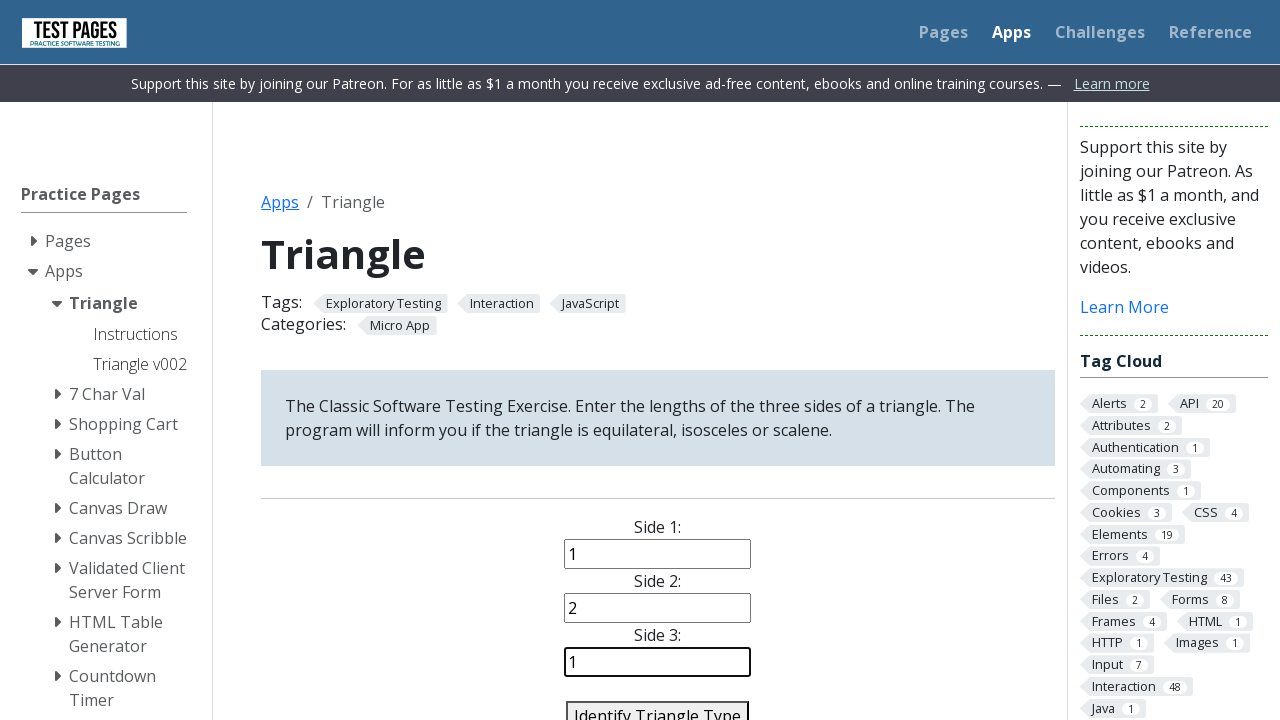

Clicked identify triangle button to validate invalid triangle sides at (658, 705) on #identify-triangle-action
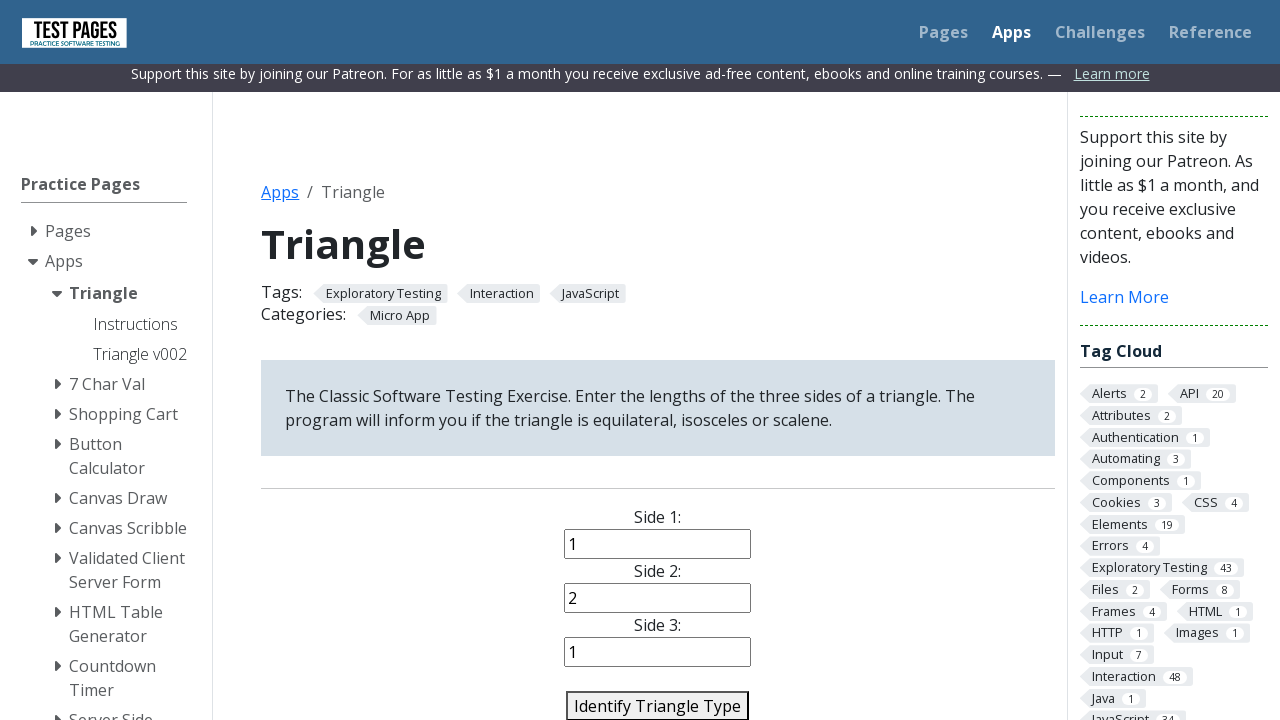

Triangle classification result appeared
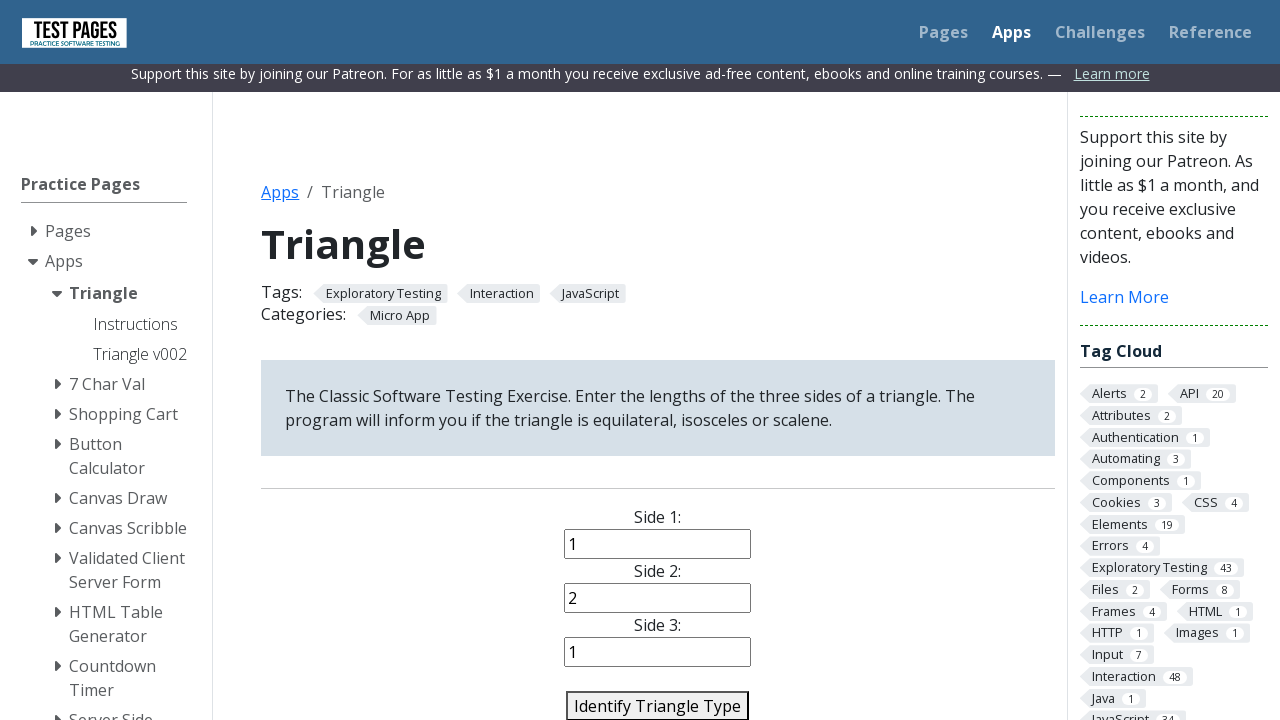

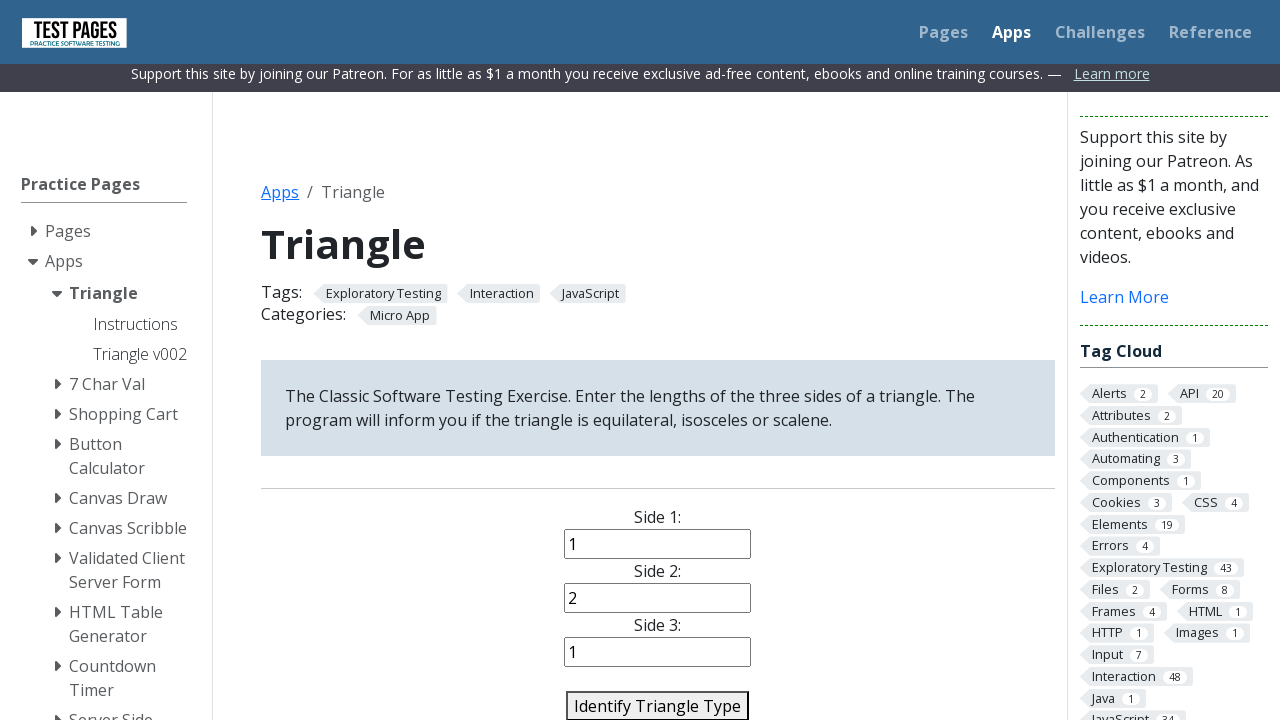